Tests clicking a primary (blue) button on the UI Testing Playground class attribute page by finding it via CSS selector and pressing Enter

Starting URL: http://uitestingplayground.com/classattr

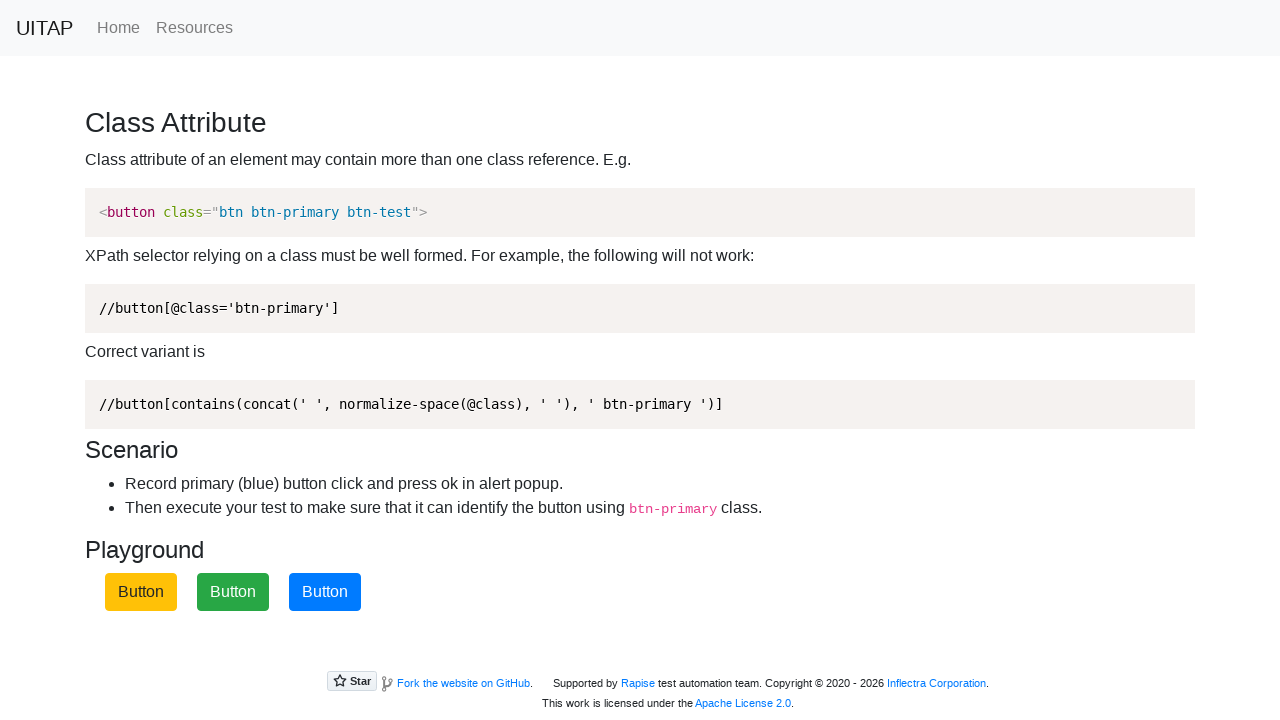

Pressed Enter on the primary (blue) button via CSS selector .btn-primary on .btn-primary
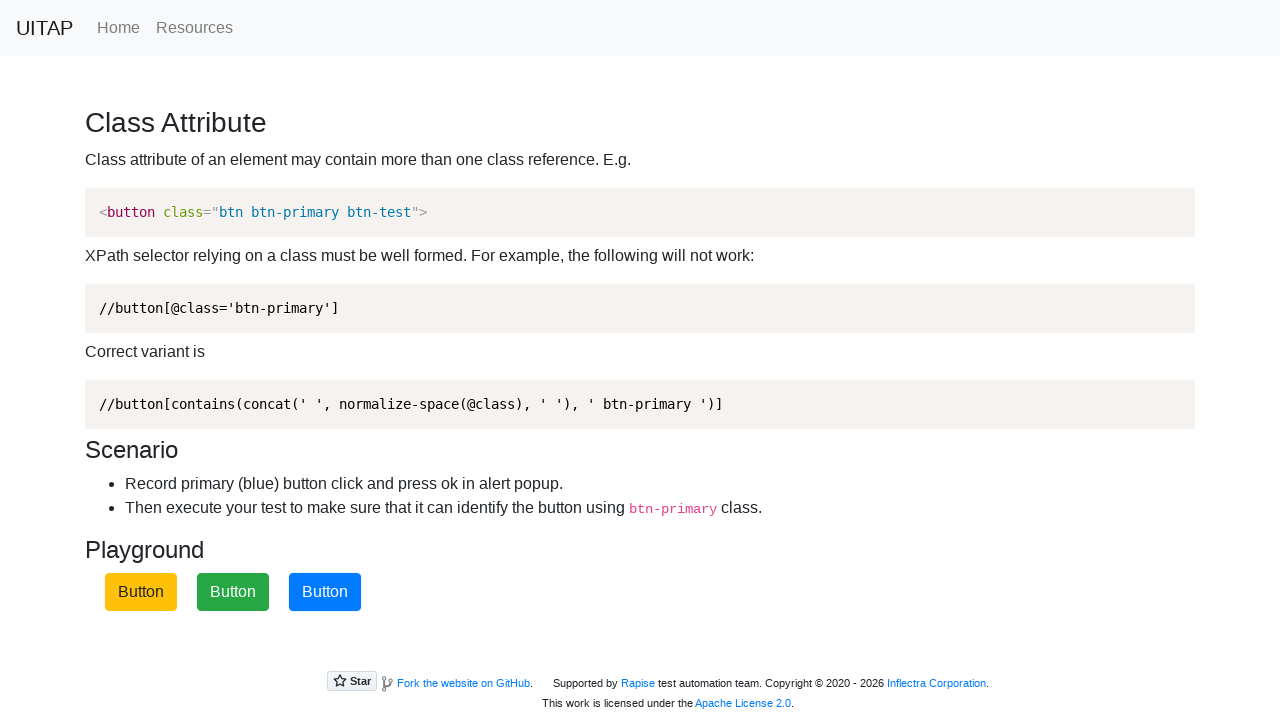

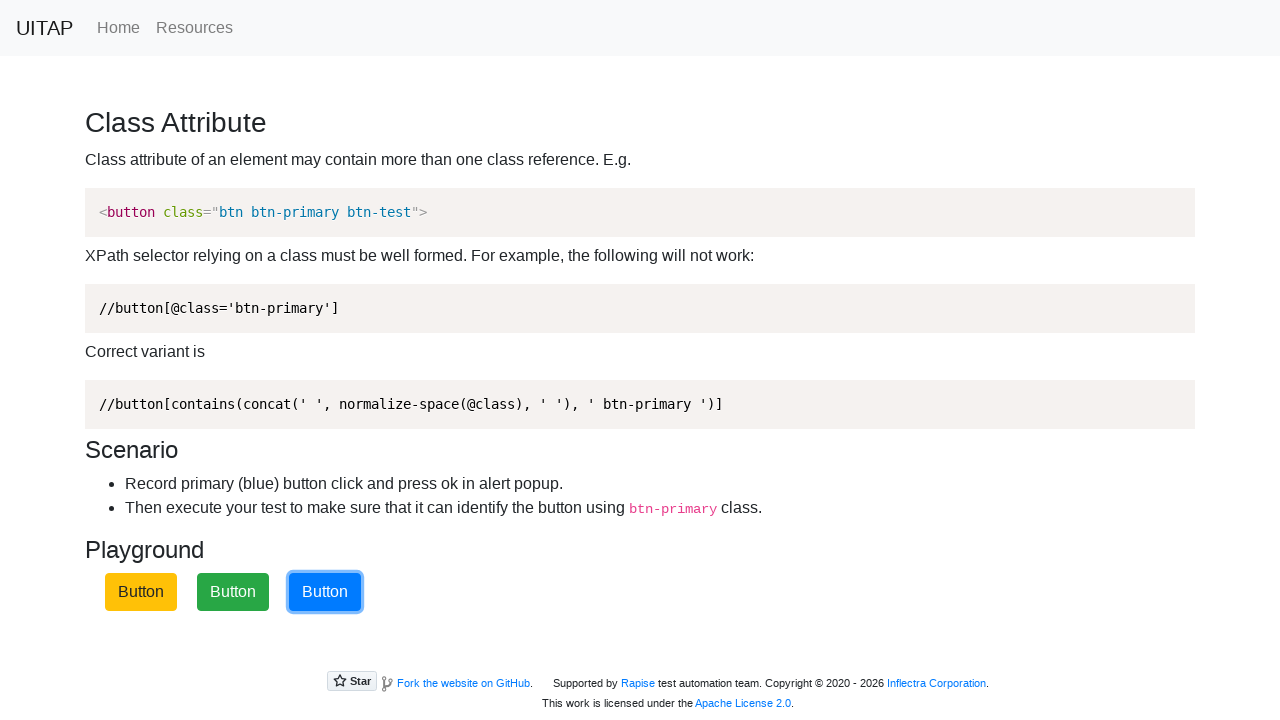